Tests file upload functionality by navigating to the file upload page, selecting a file, and clicking the upload button

Starting URL: https://the-internet.herokuapp.com

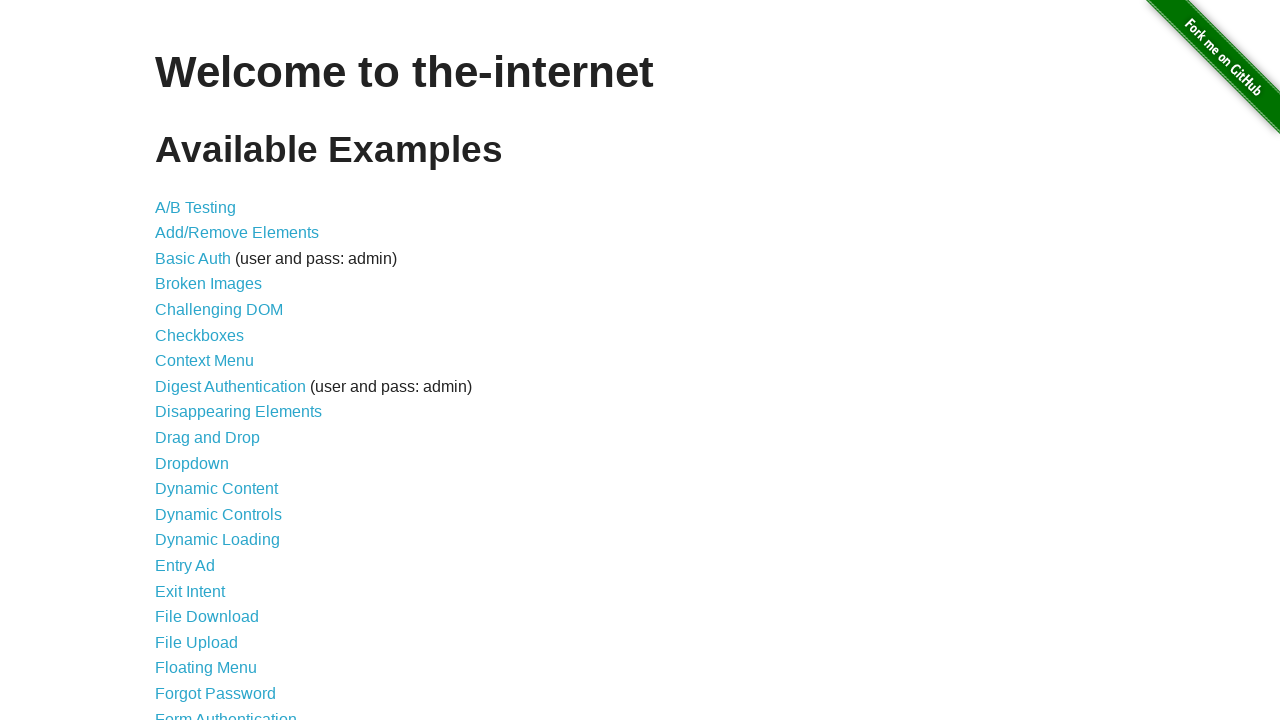

Clicked on File Upload link to navigate to upload page at (196, 642) on text=File Upload
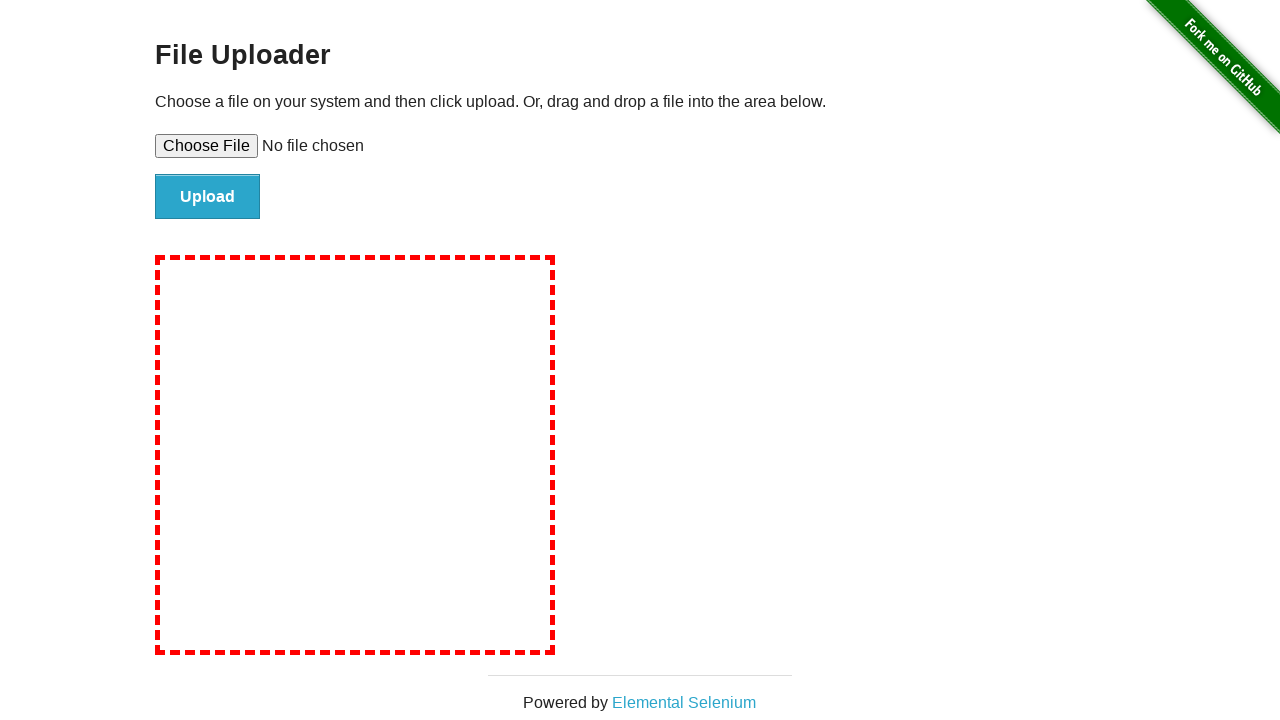

File upload page loaded with file input element visible
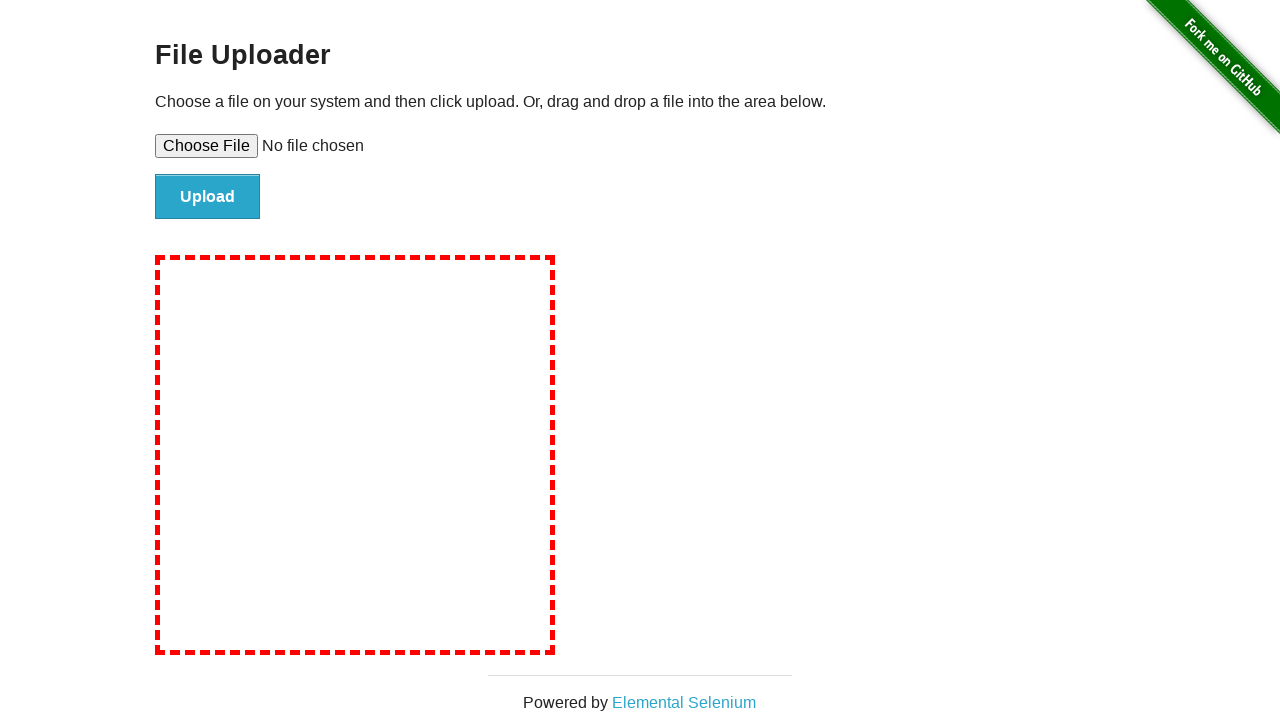

Created temporary test file with sample data
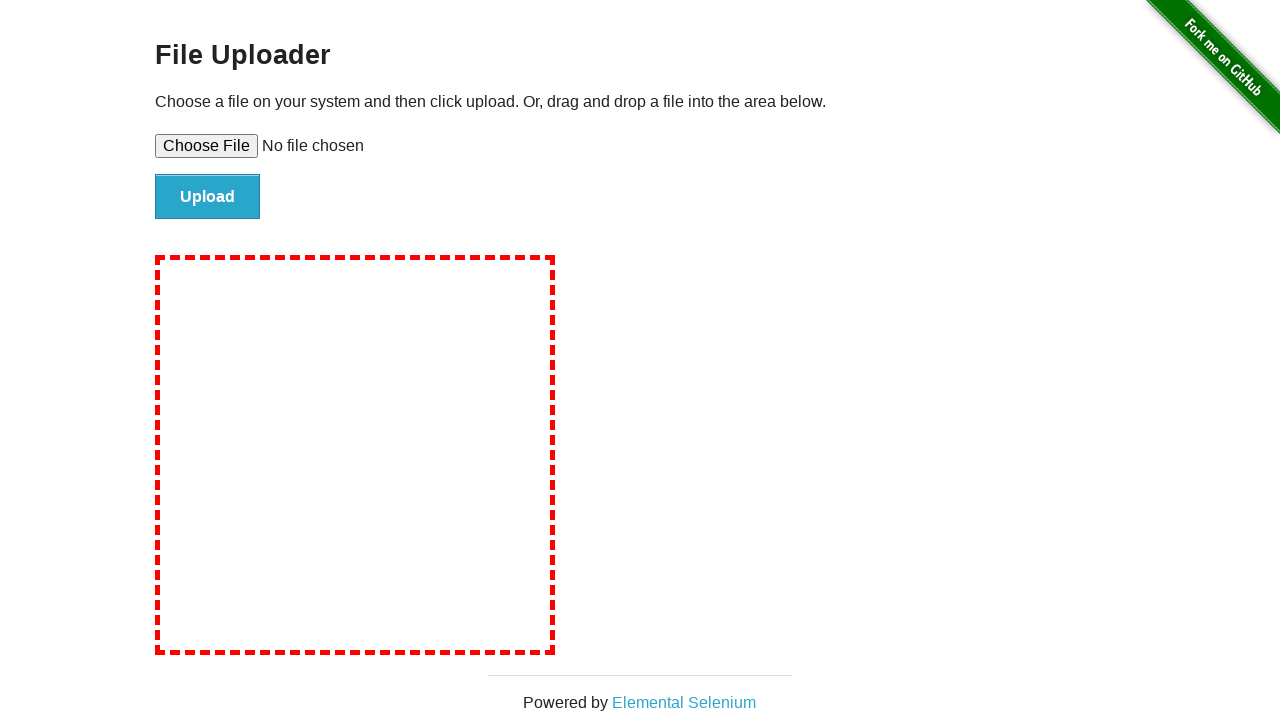

Selected test file for upload
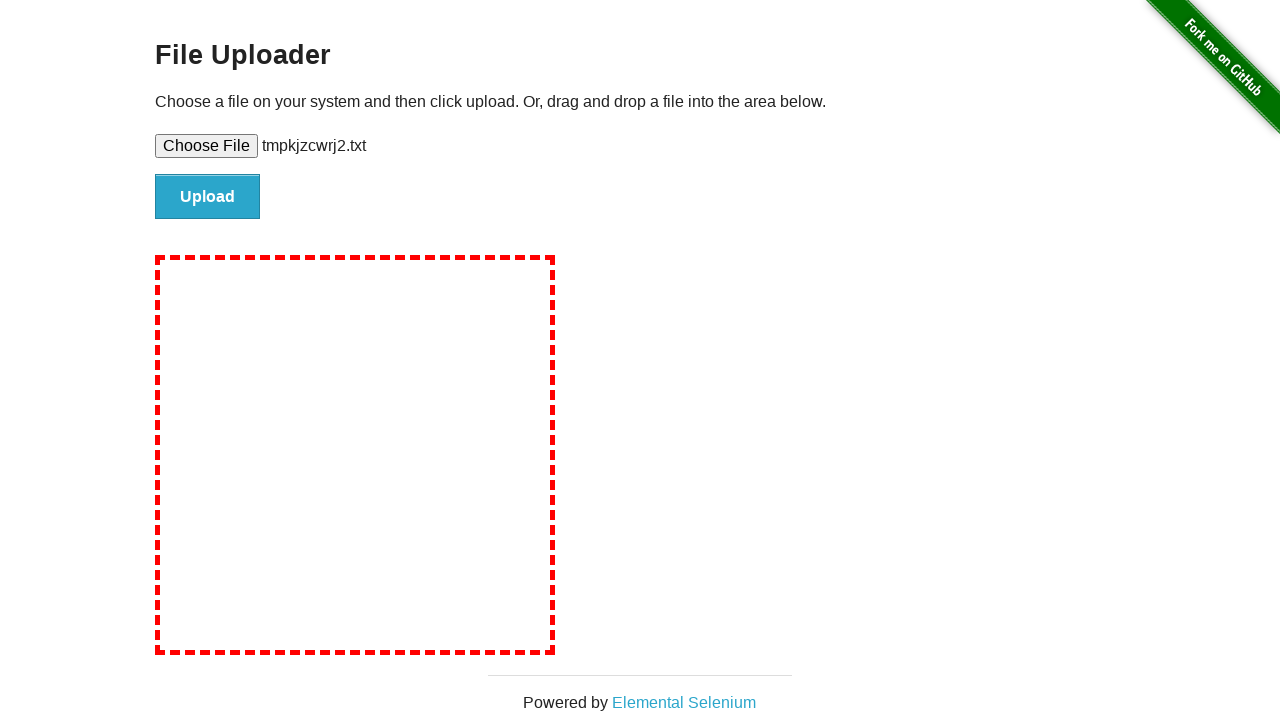

Clicked upload button to submit file at (208, 197) on #file-submit
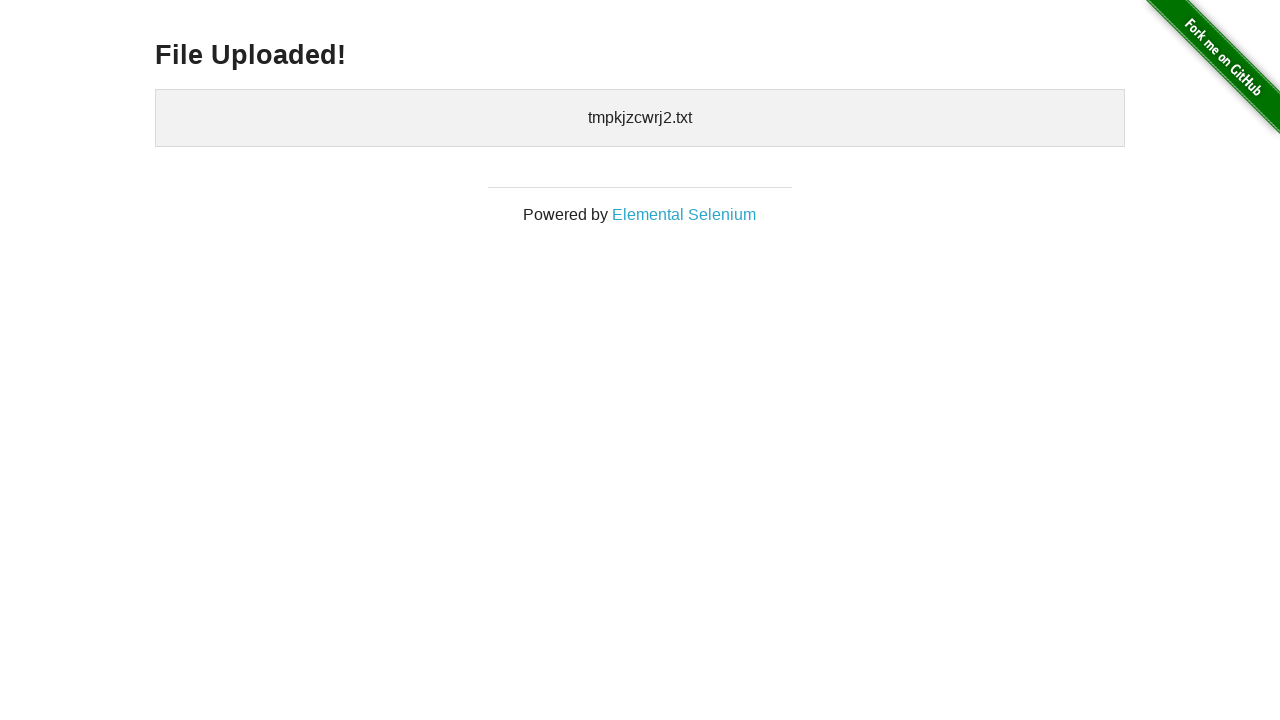

File upload completed and confirmation message displayed
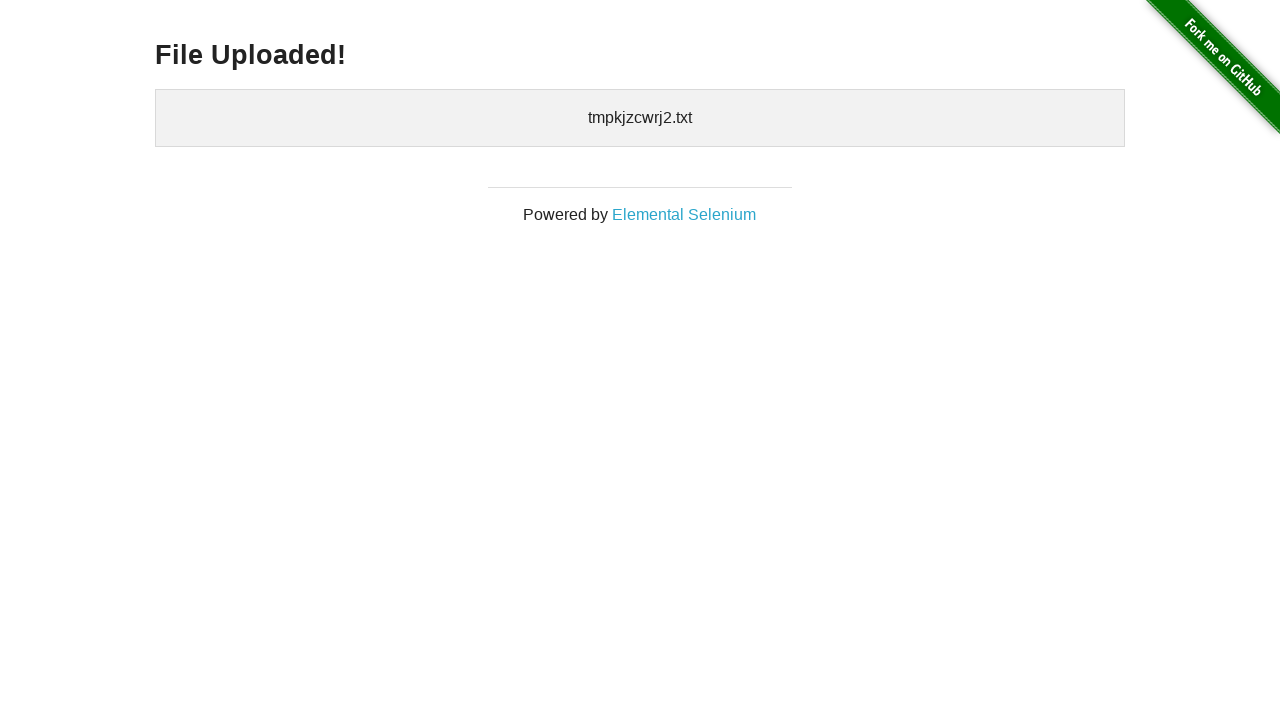

Cleaned up temporary test file
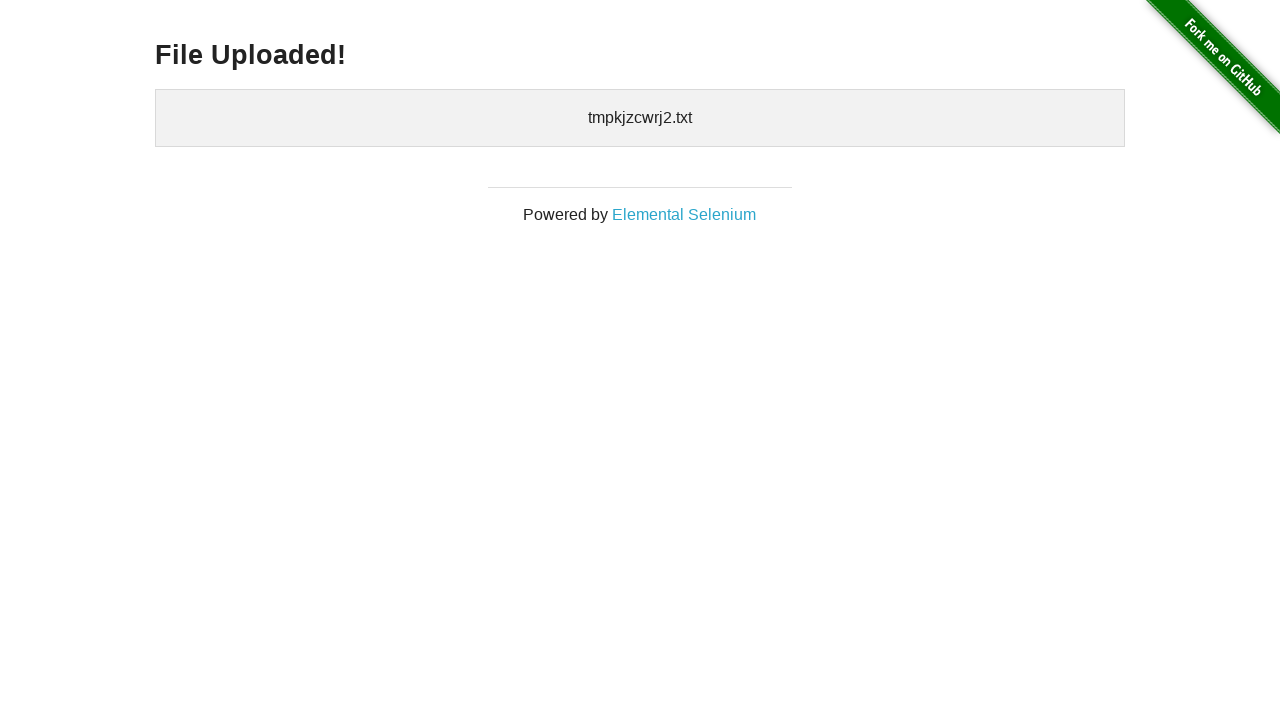

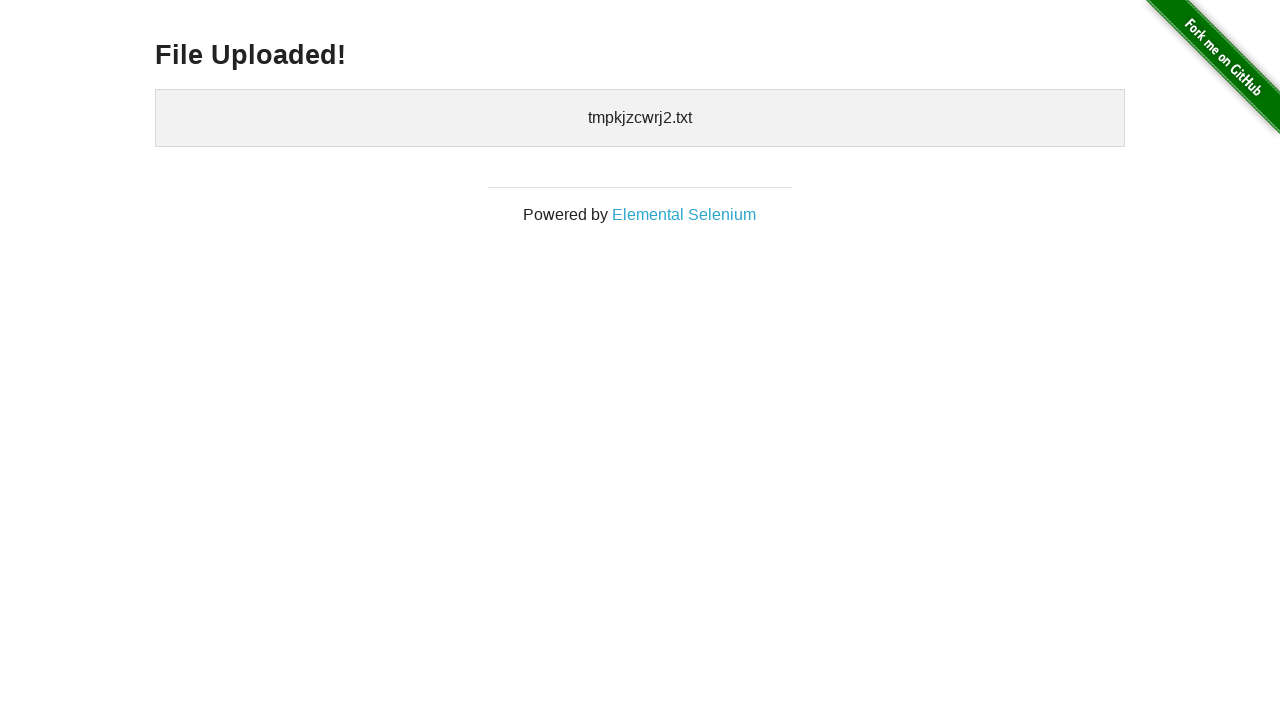